Tests checkbox interaction by clicking on the first checkbox option on an automation practice page

Starting URL: https://rahulshettyacademy.com/AutomationPractice/

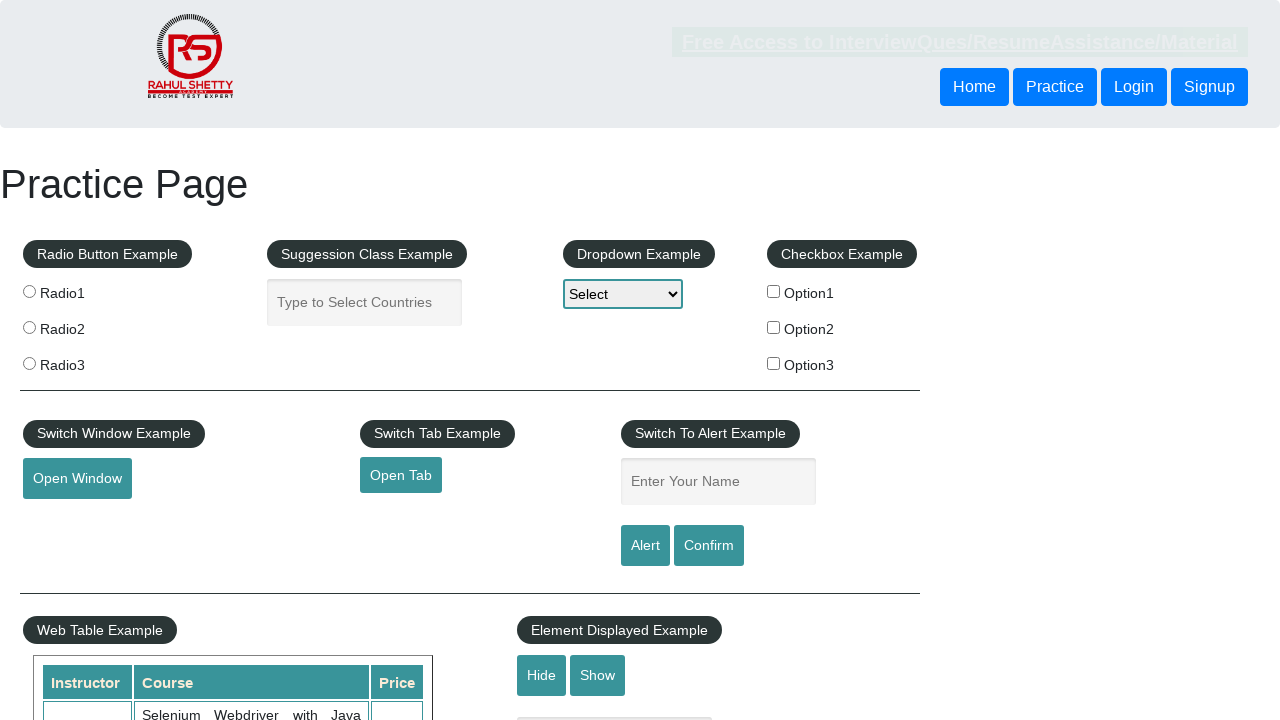

Clicked the first checkbox option at (774, 291) on input#checkBoxOption1
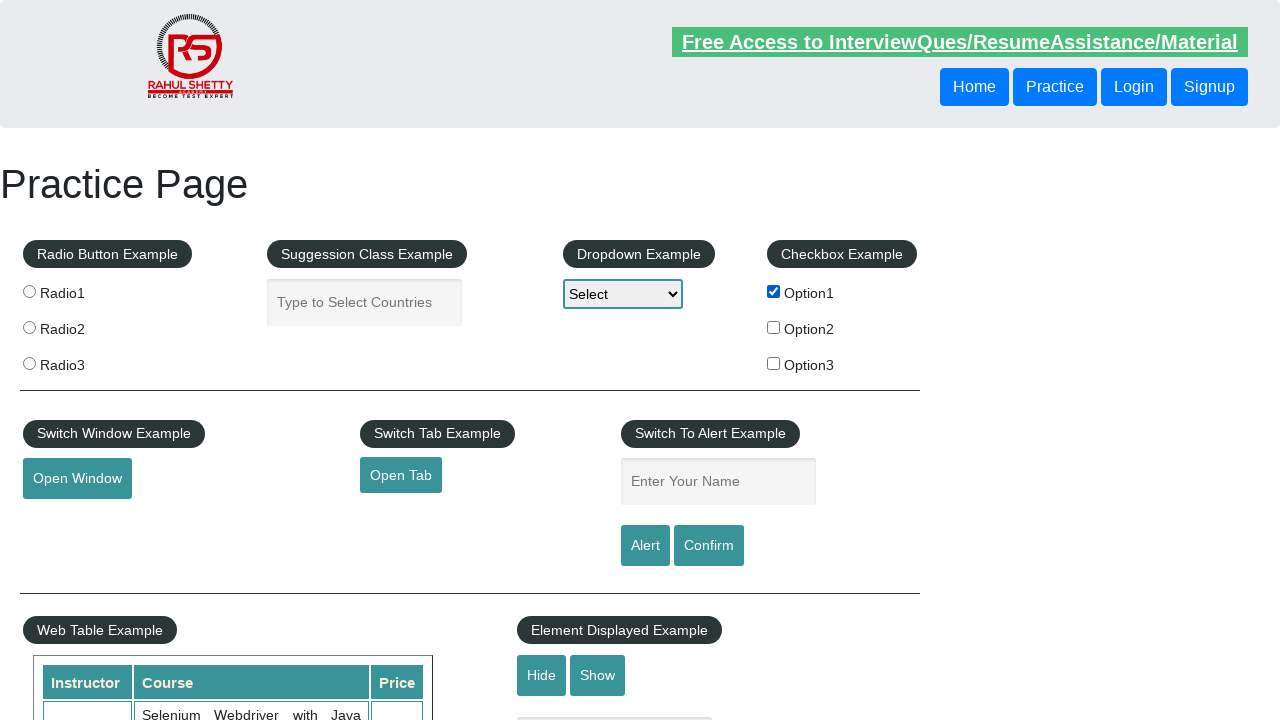

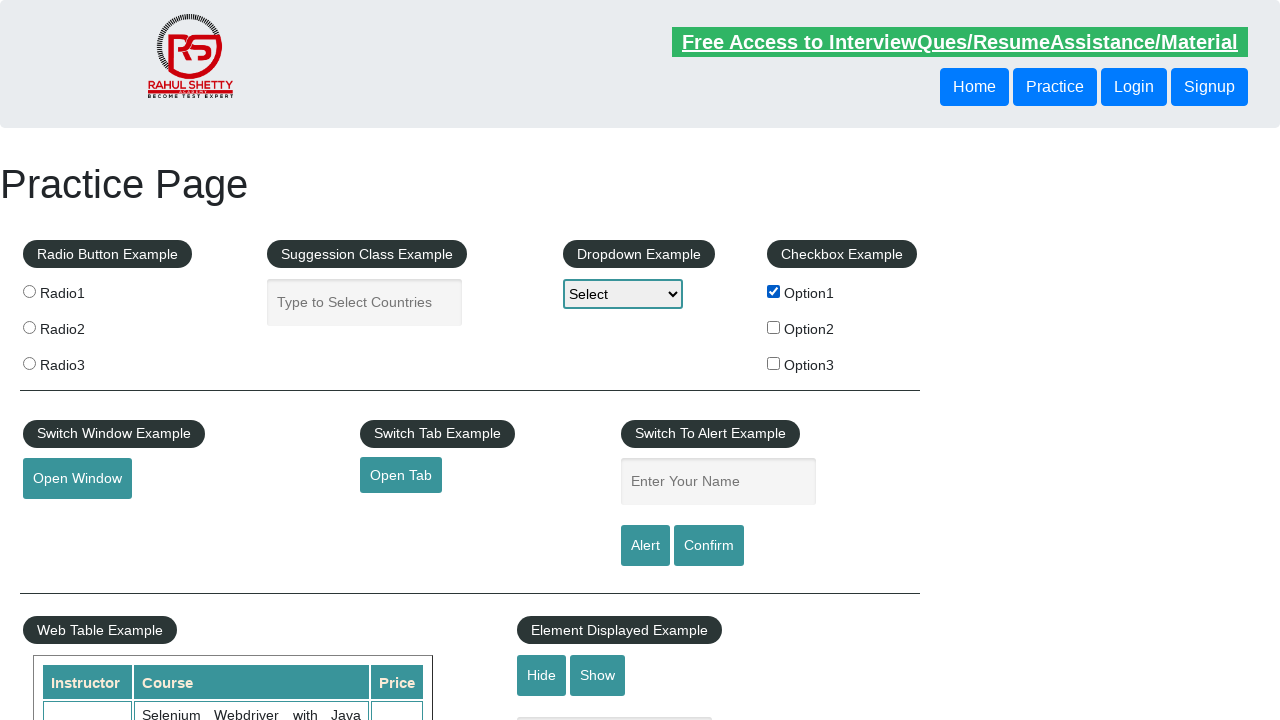